Tests navigation from the main page to the About page by clicking the about link and verifying the page title changes accordingly

Starting URL: https://v1.training-support.net

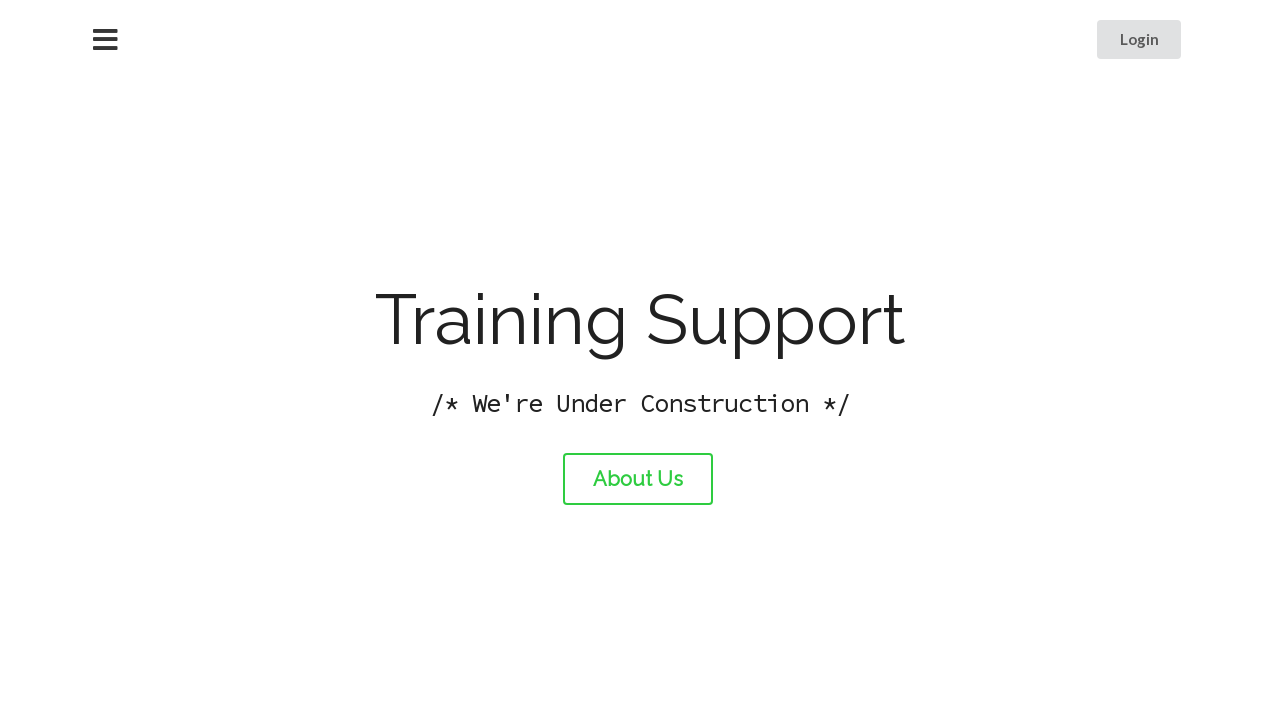

Verified initial page title is 'Training Support'
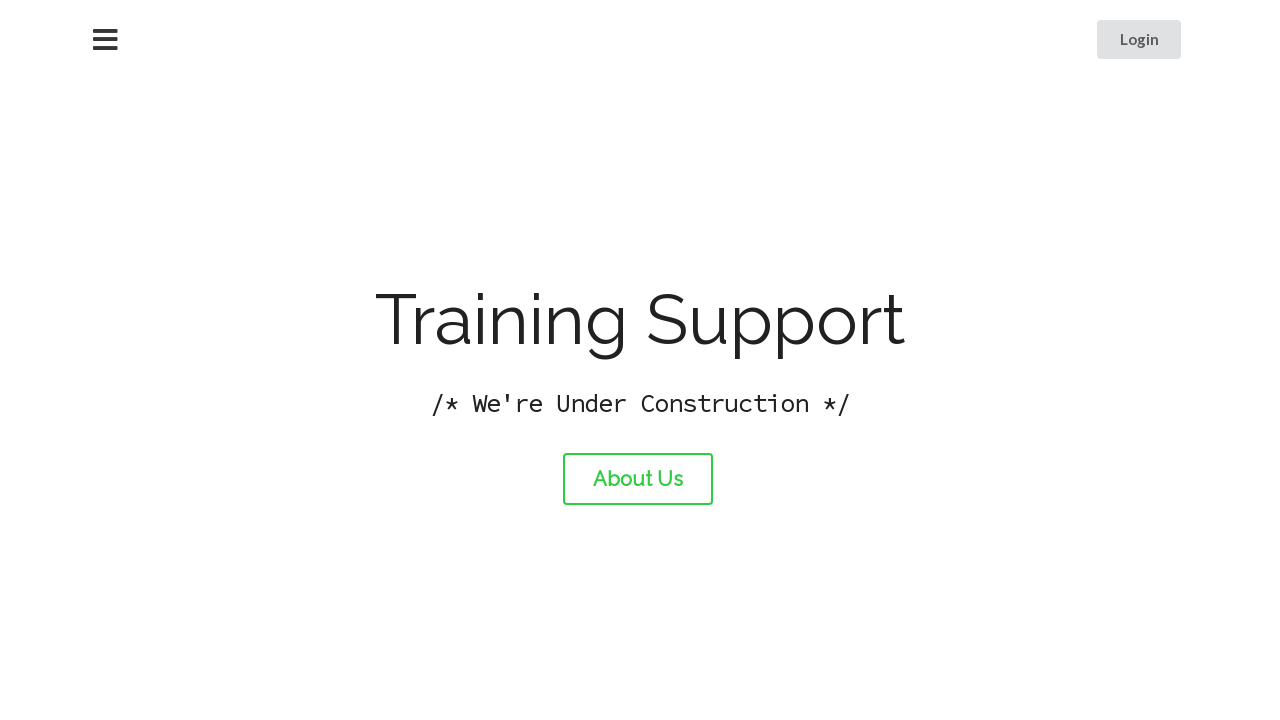

Clicked the About link at (638, 479) on #about-link
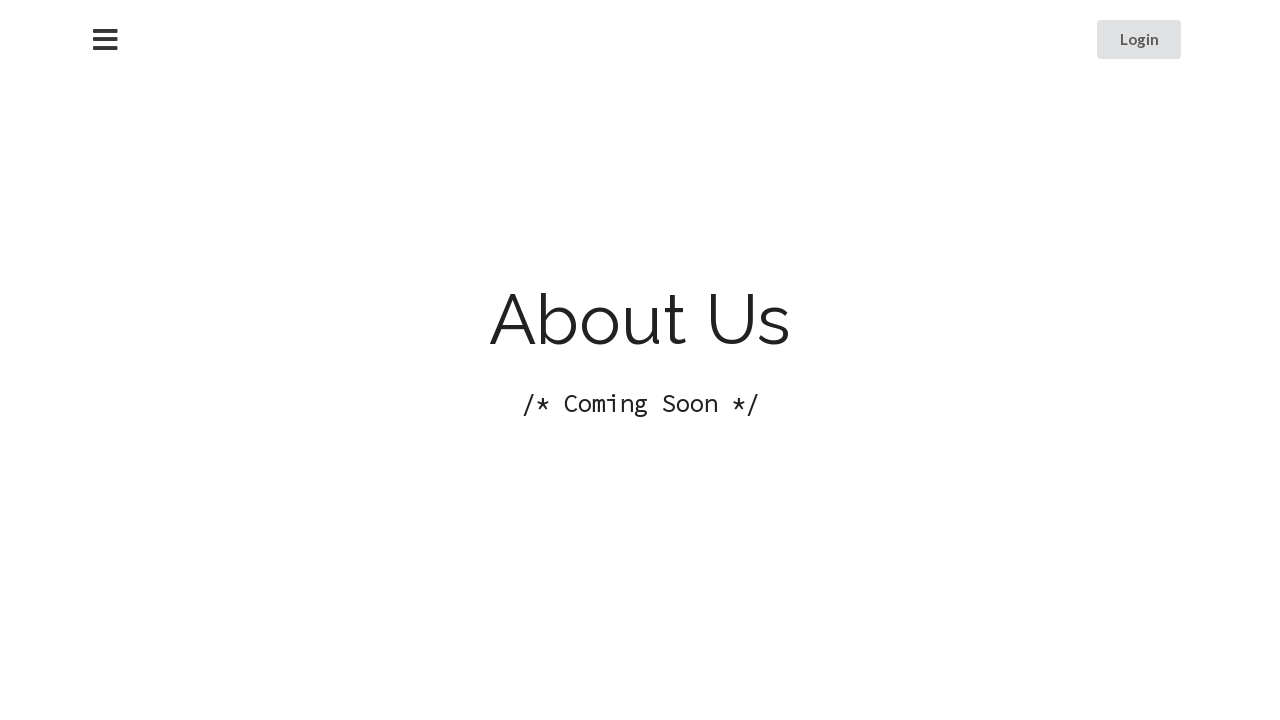

Waited for page load after navigation
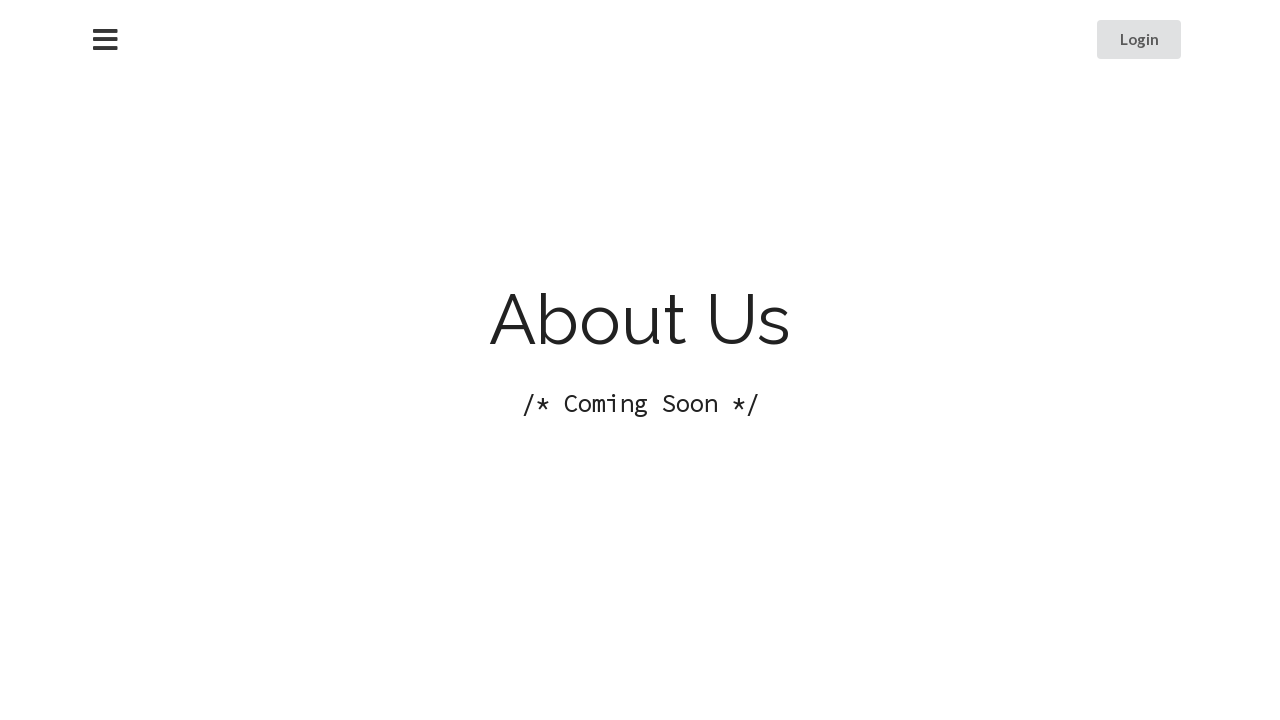

Verified page title changed to 'About Training Support'
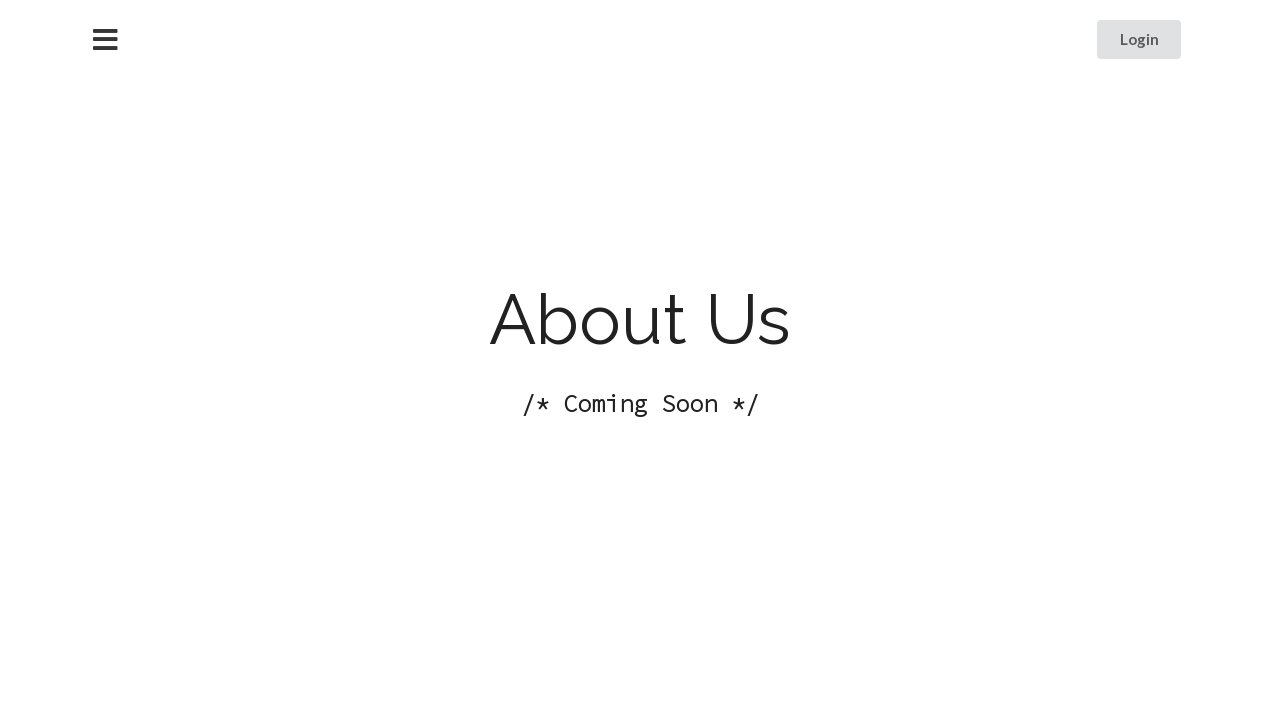

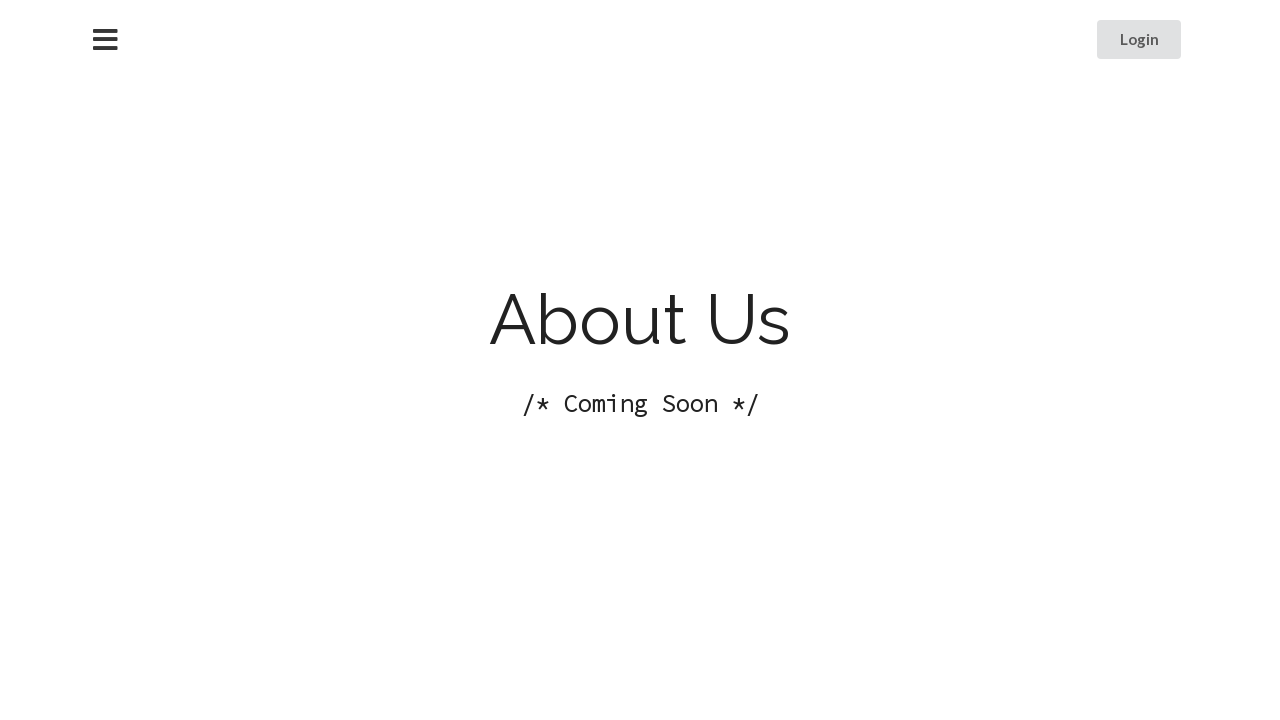